Tests right-click context menu functionality by performing a context click on a button element

Starting URL: https://swisnl.github.io/jQuery-contextMenu/demo.html

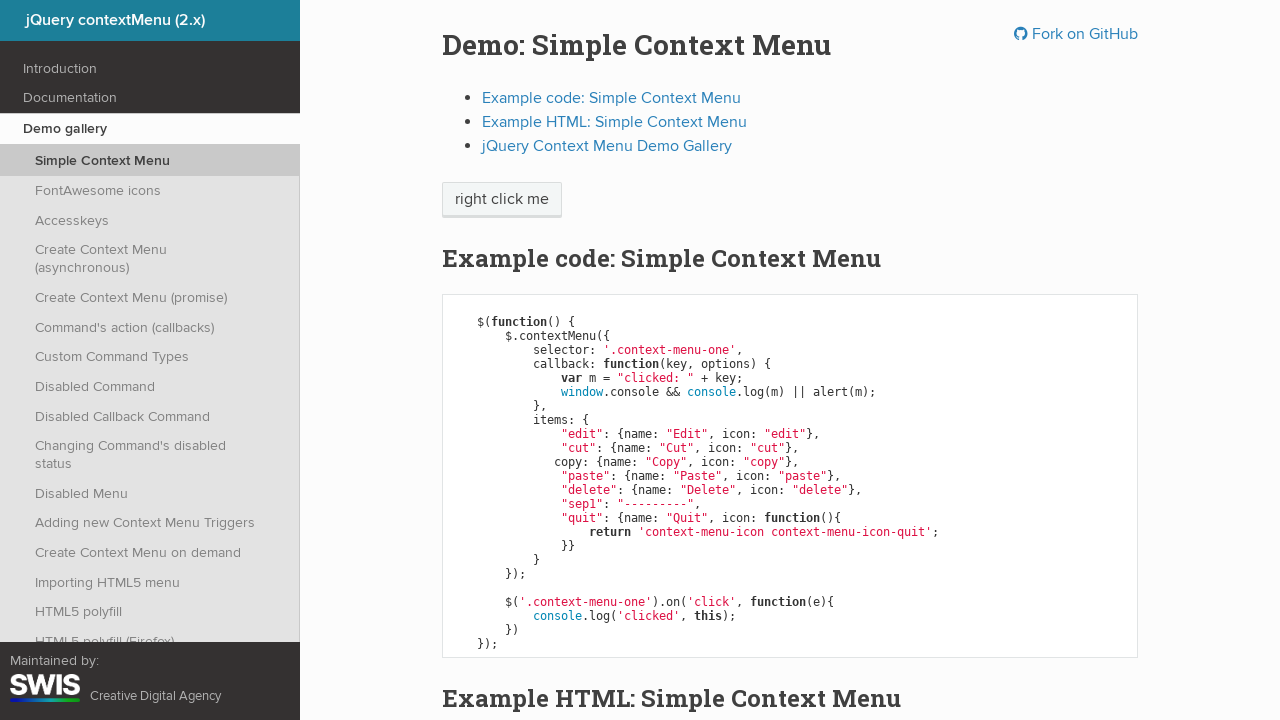

Located button element for context menu
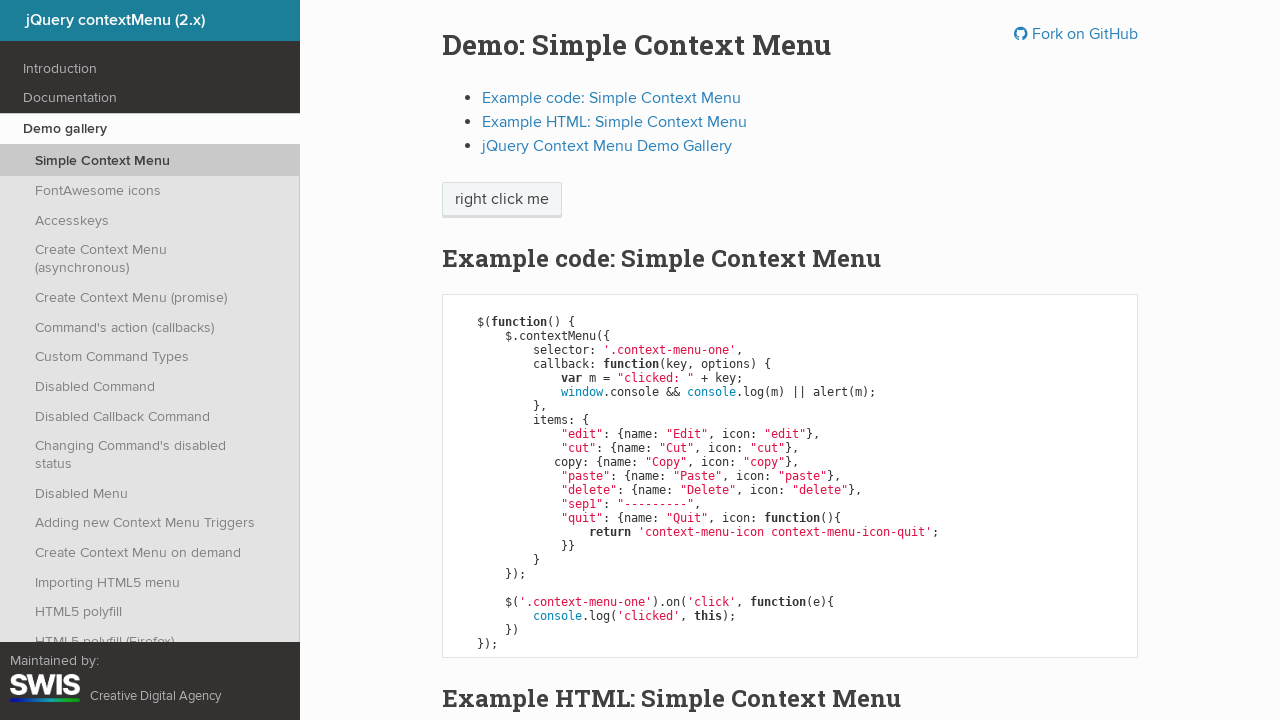

Hovered over the button element at (502, 200) on xpath=//span[@class='context-menu-one btn btn-neutral']
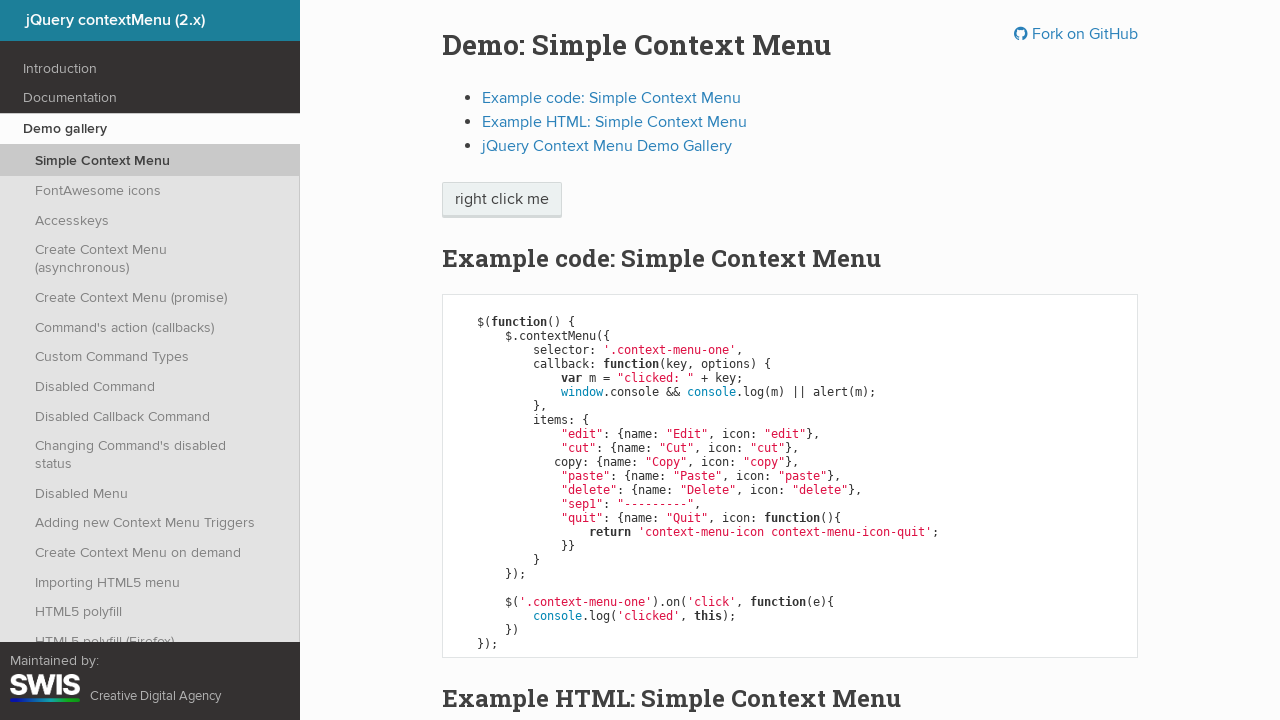

Performed right-click context click on the button at (502, 200) on xpath=//span[@class='context-menu-one btn btn-neutral']
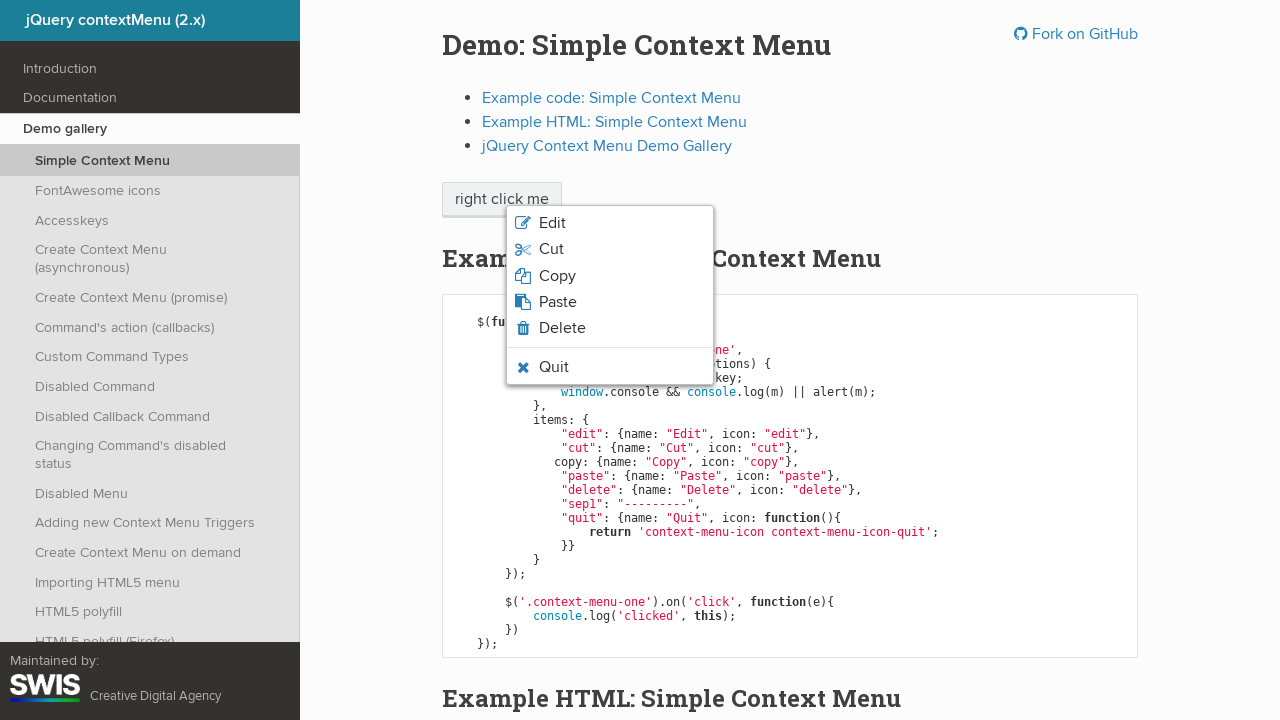

Context menu appeared and became visible
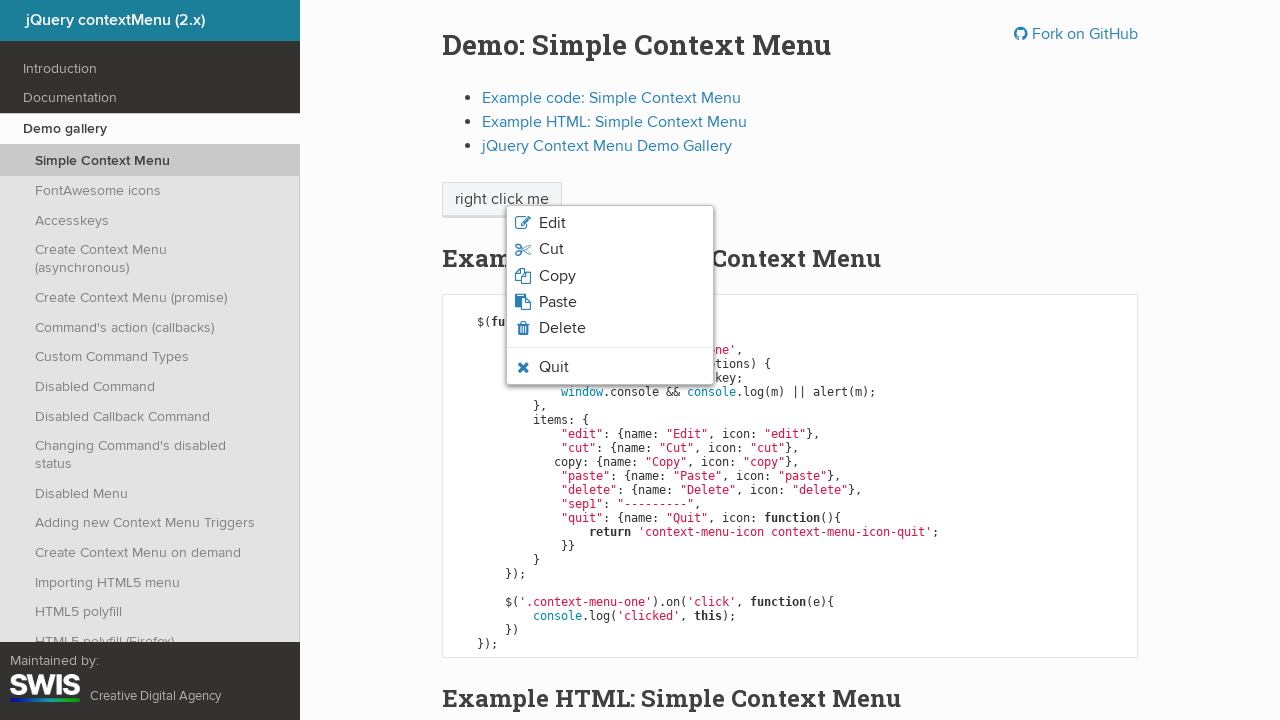

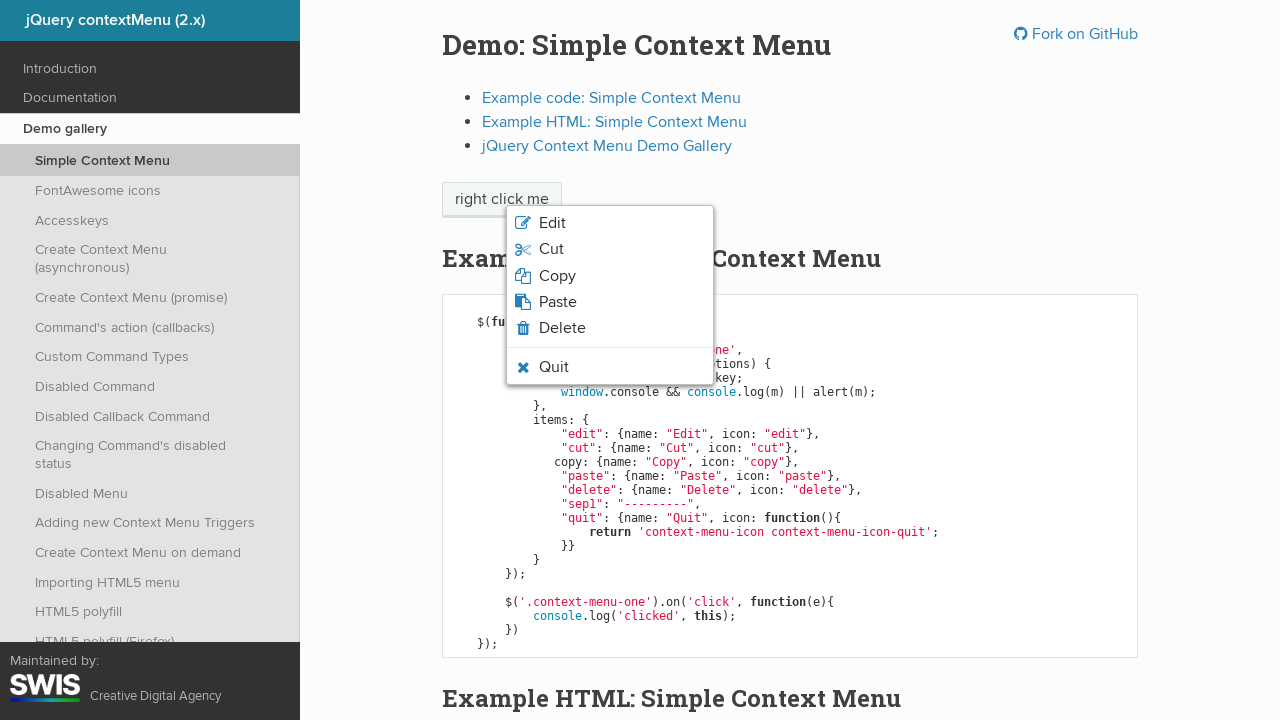